Tests drag and drop functionality on jQuery UI's Droppable demo page by navigating to the demo, switching to the iframe containing the interactive elements, and dragging an element onto a drop target.

Starting URL: https://jqueryui.com/

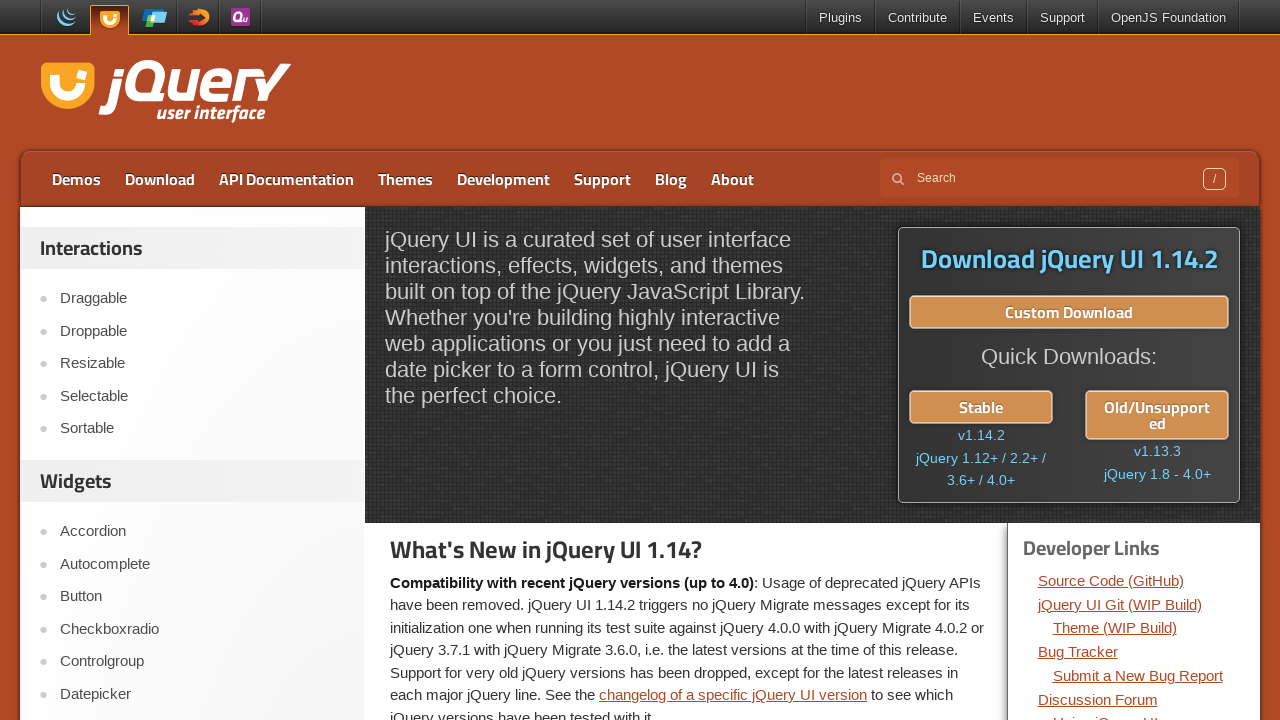

Navigated to jQuery UI homepage
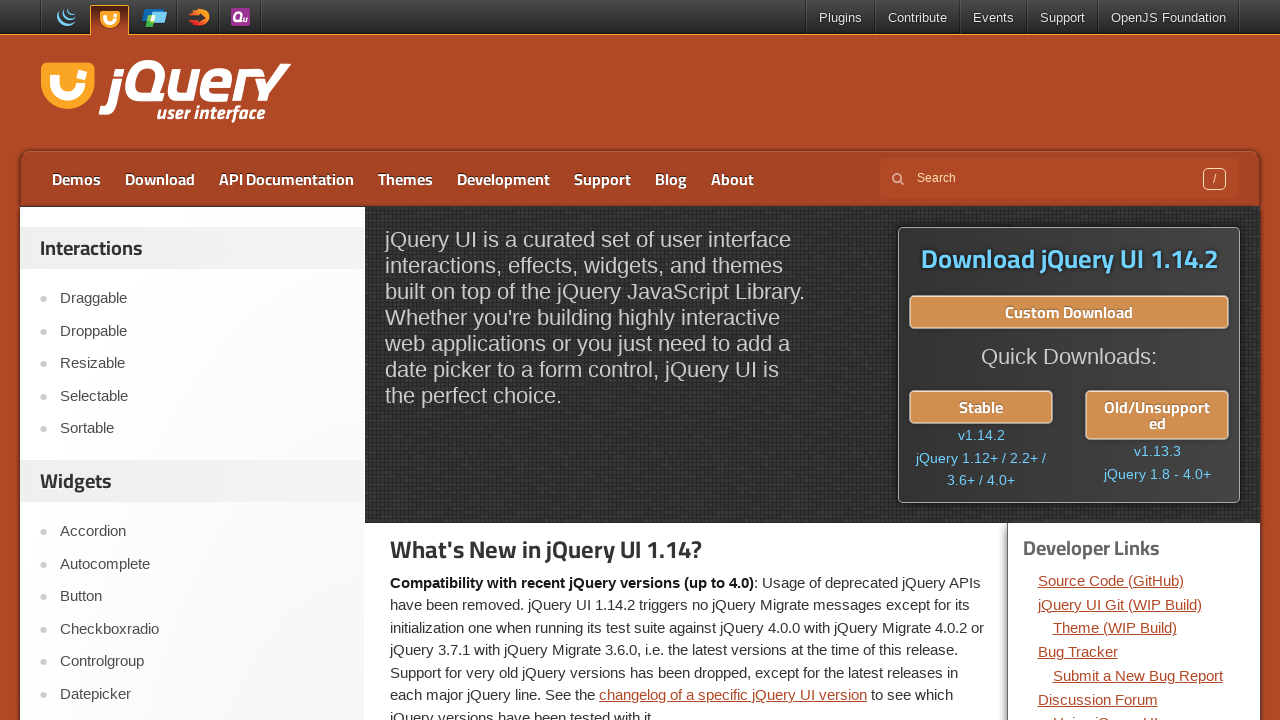

Clicked on Droppable link to navigate to demo at (202, 331) on text=Droppable
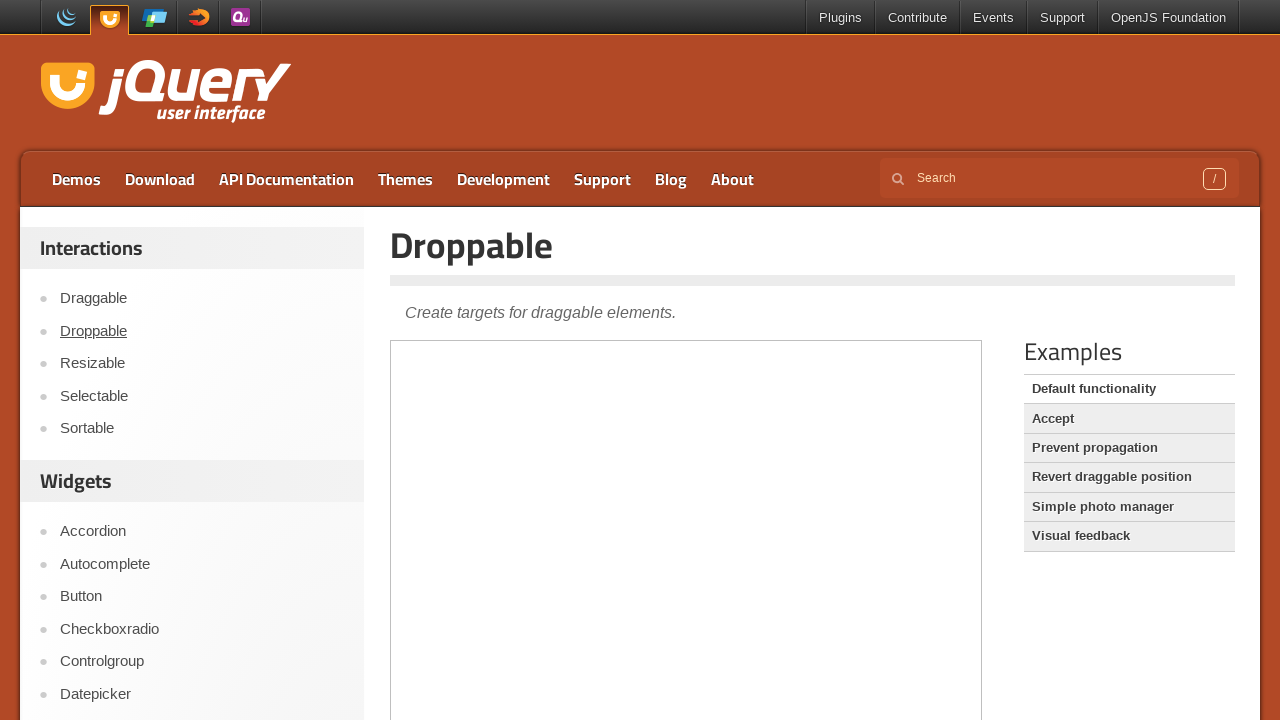

Located iframe containing drag and drop demo
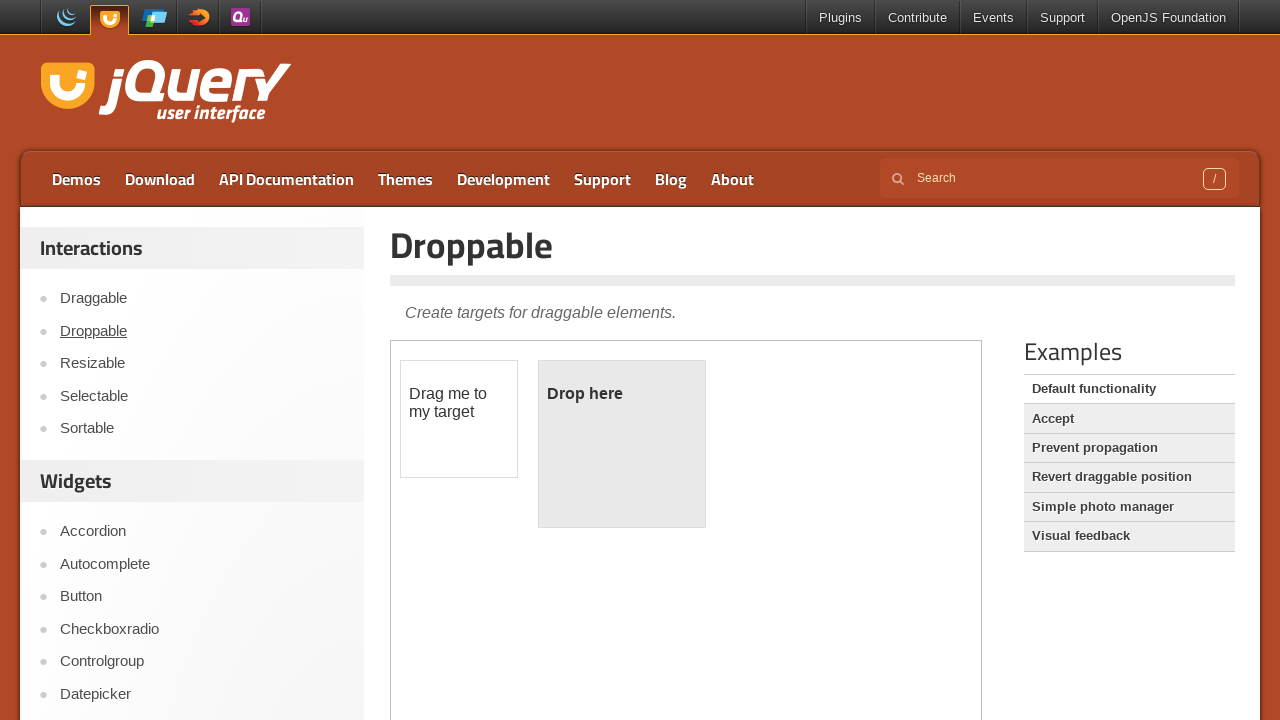

Located draggable element within iframe
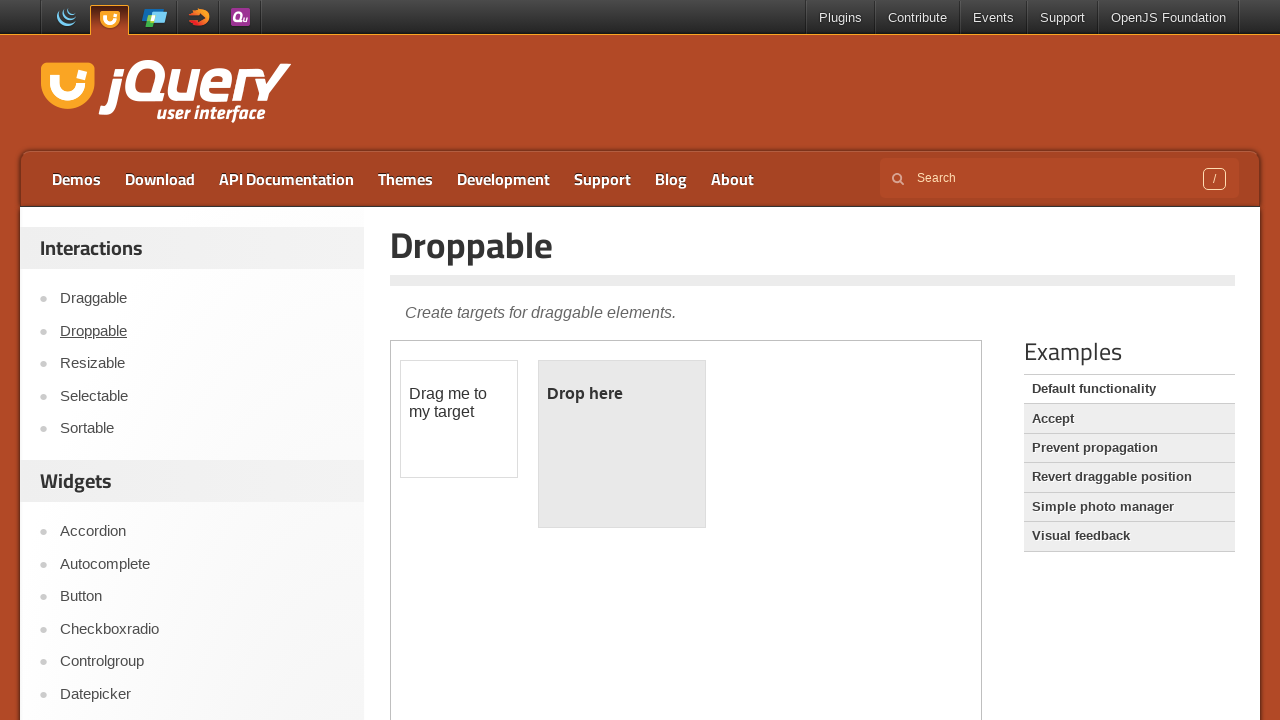

Located droppable target element within iframe
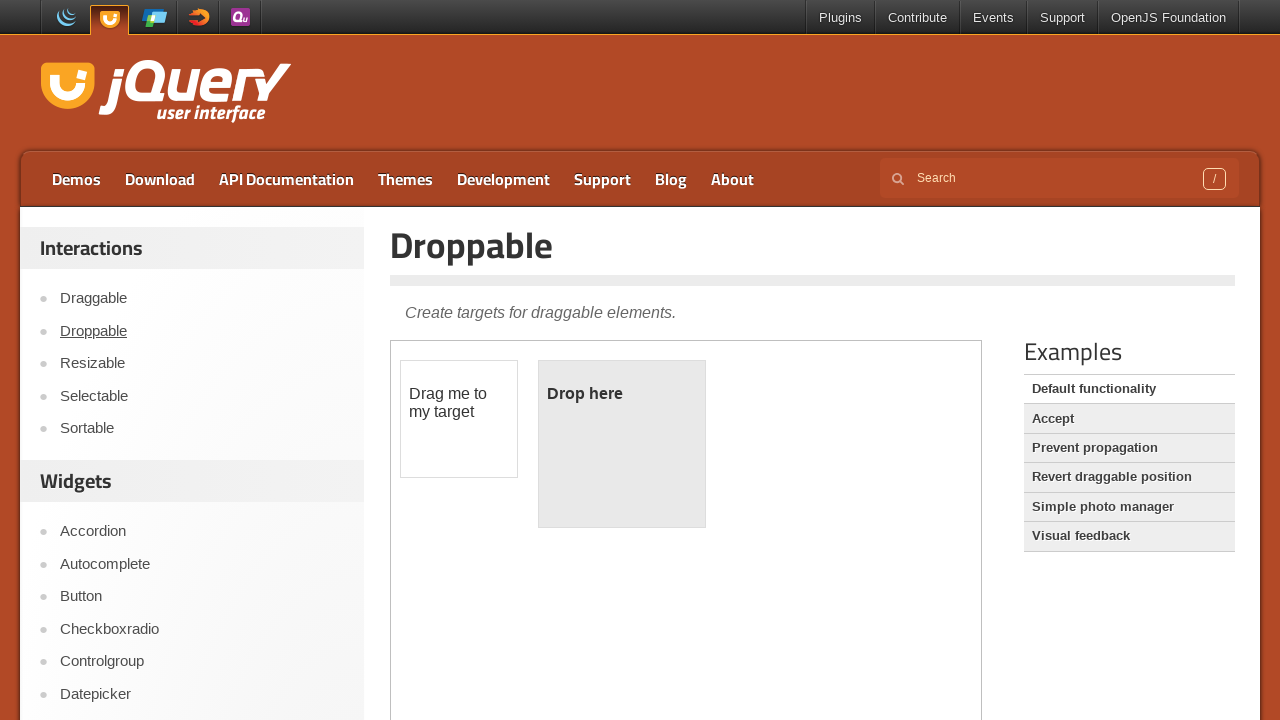

Performed drag and drop action from source to target at (622, 444)
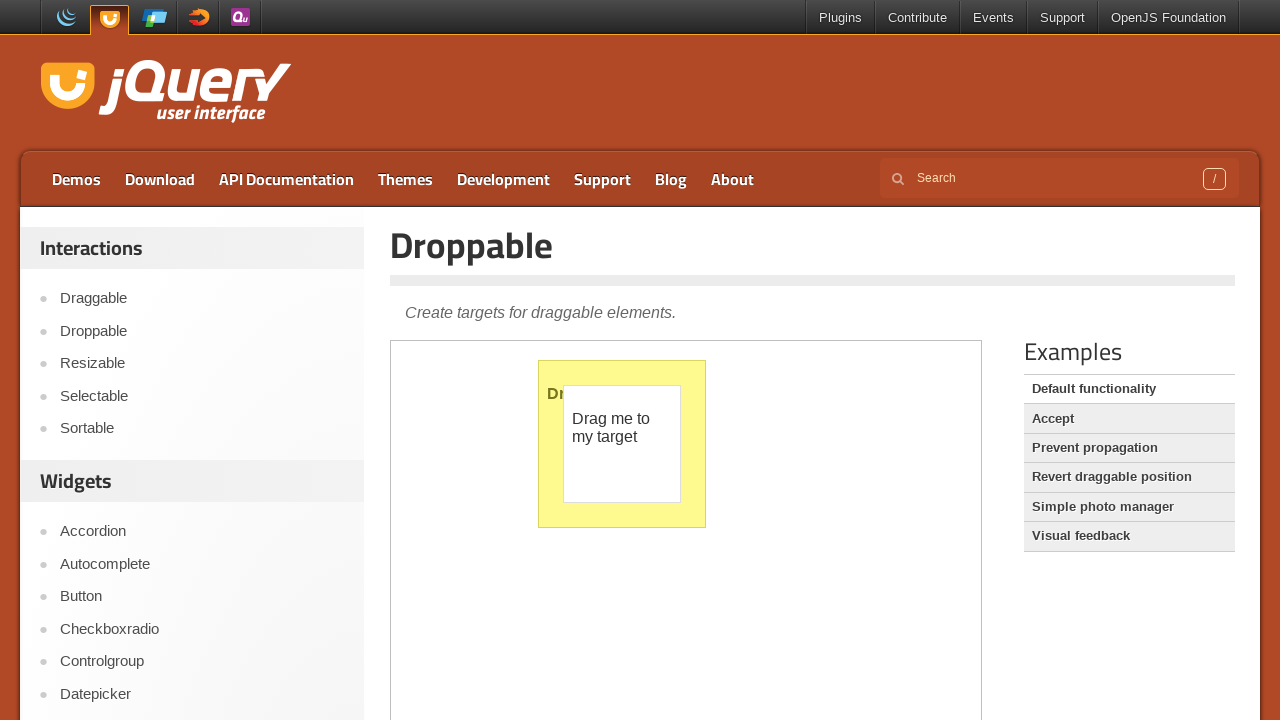

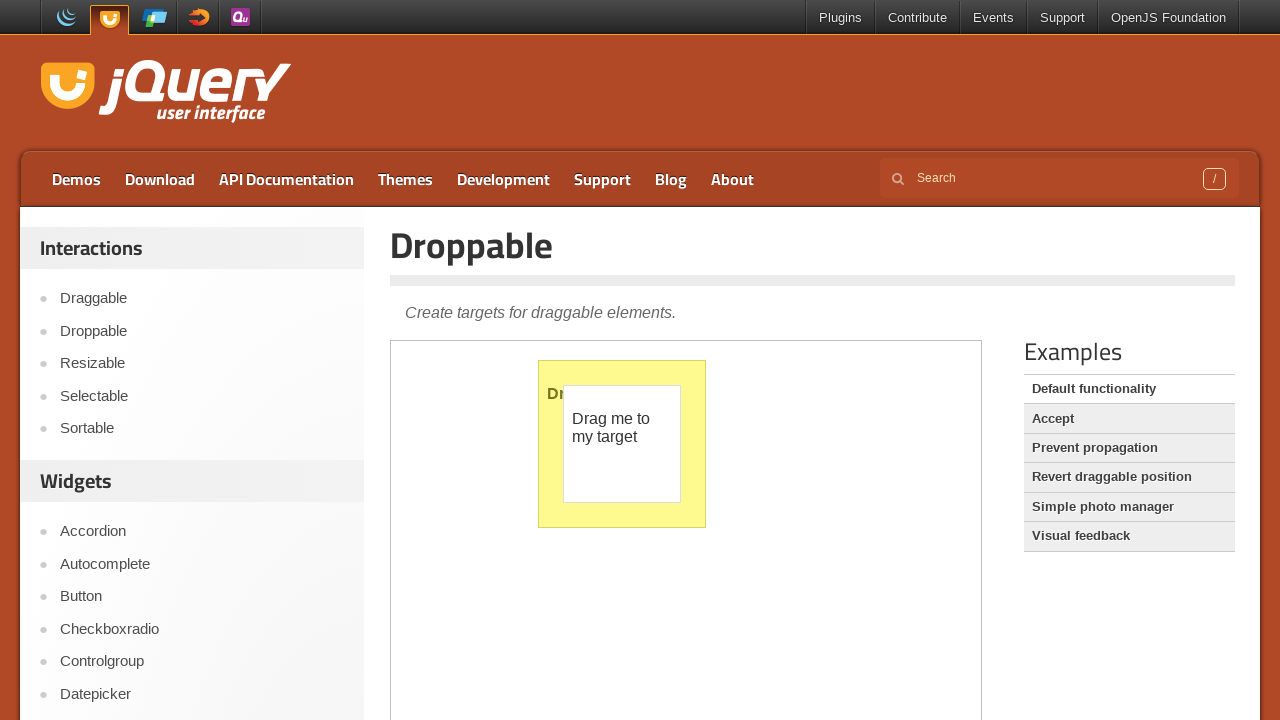